Tests the search functionality on the Books.com.tw (博客來) bookstore website by entering a search term and submitting the search form.

Starting URL: https://www.books.com.tw/?loc=tw_logo_001

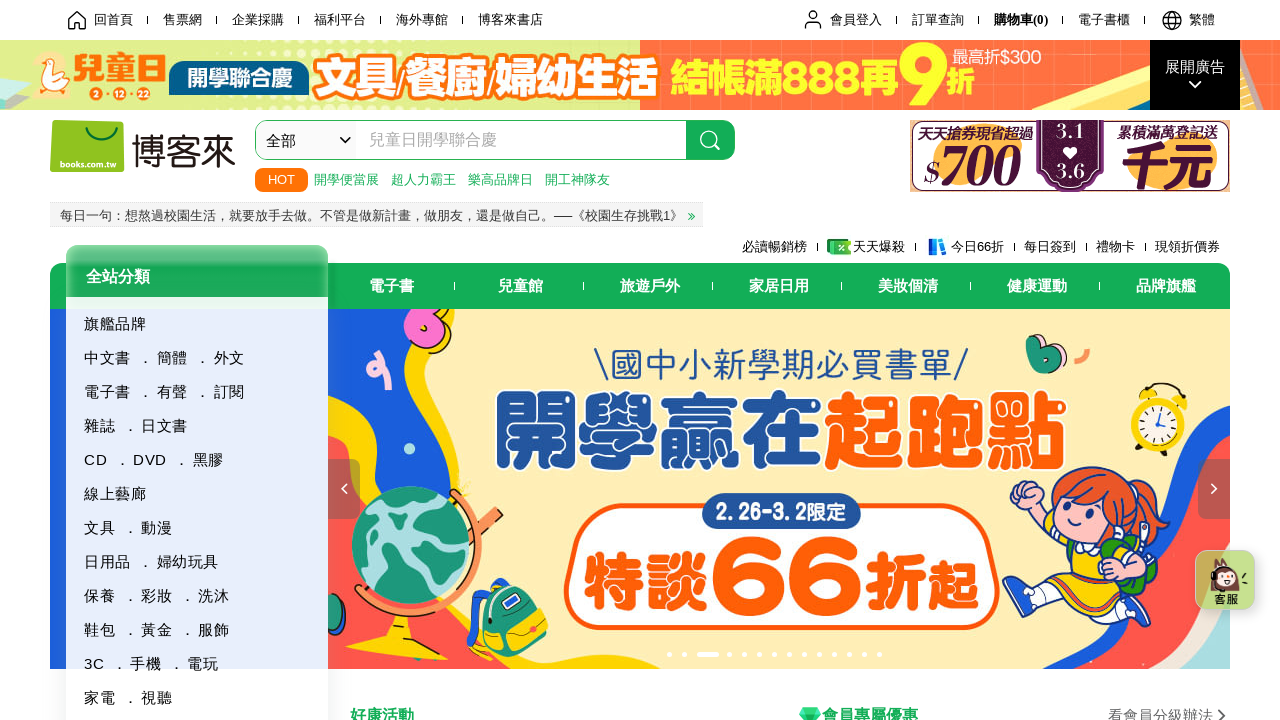

Filled search field with 'python' on .search_key
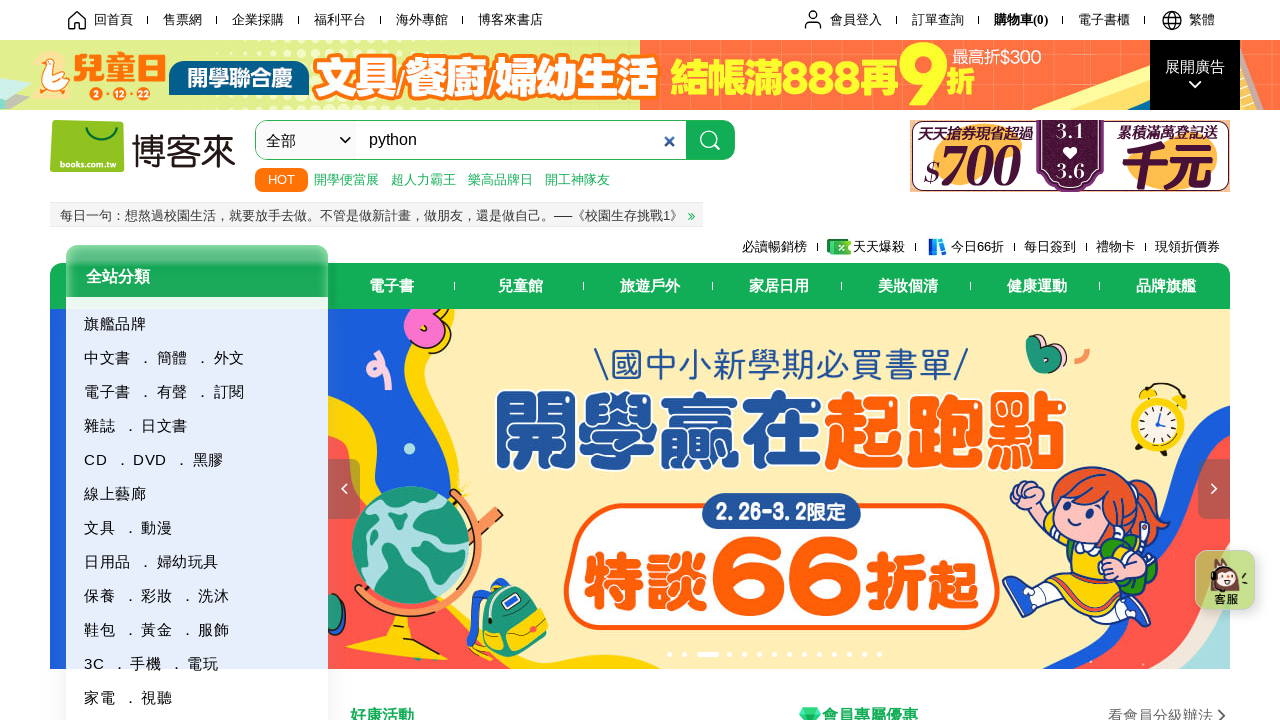

Pressed Enter to submit search form on .search_key
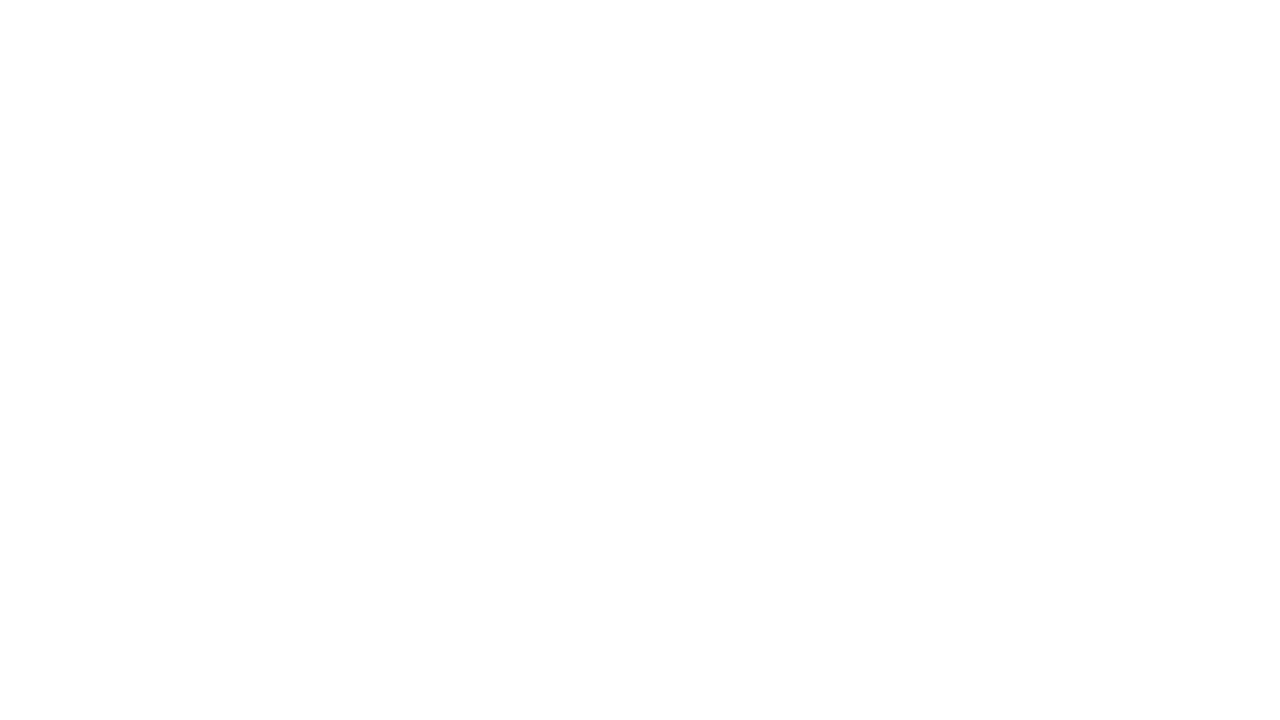

Waited for search results page to load (networkidle)
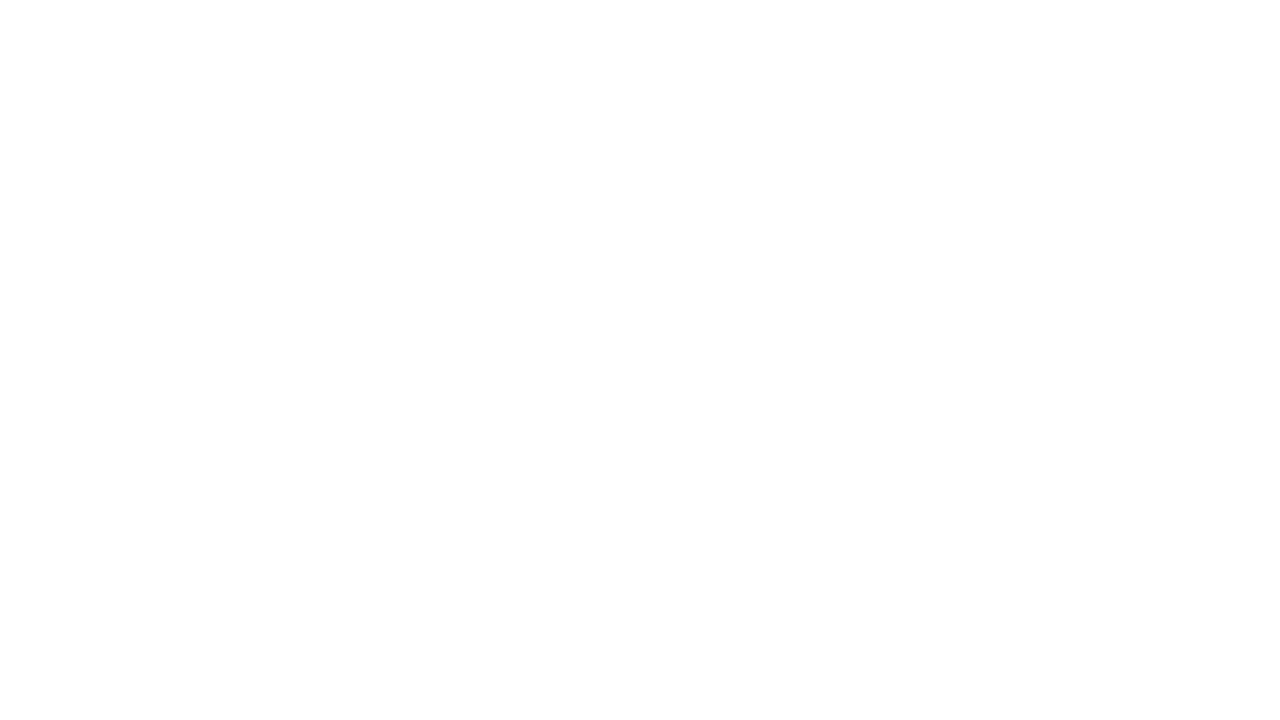

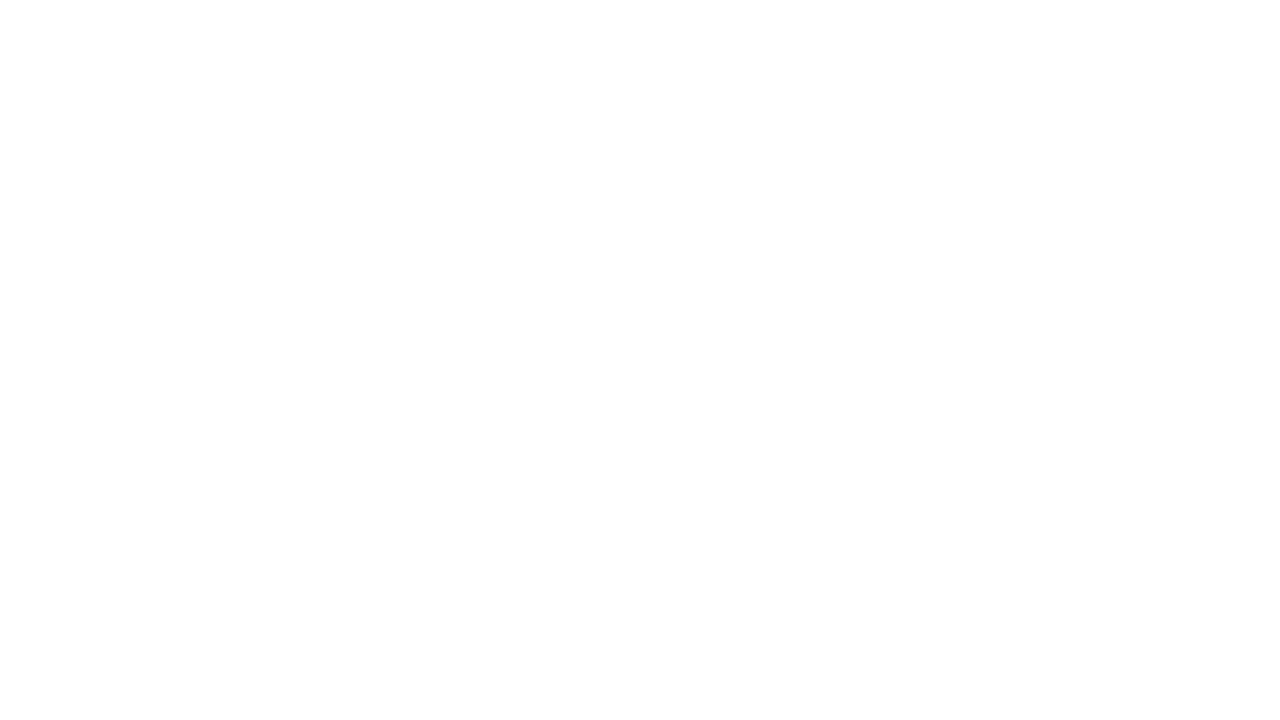